Tests number input field functionality by typing values and using keyboard arrow keys (up/down) to increment and decrement the value

Starting URL: https://the-internet.herokuapp.com/inputs

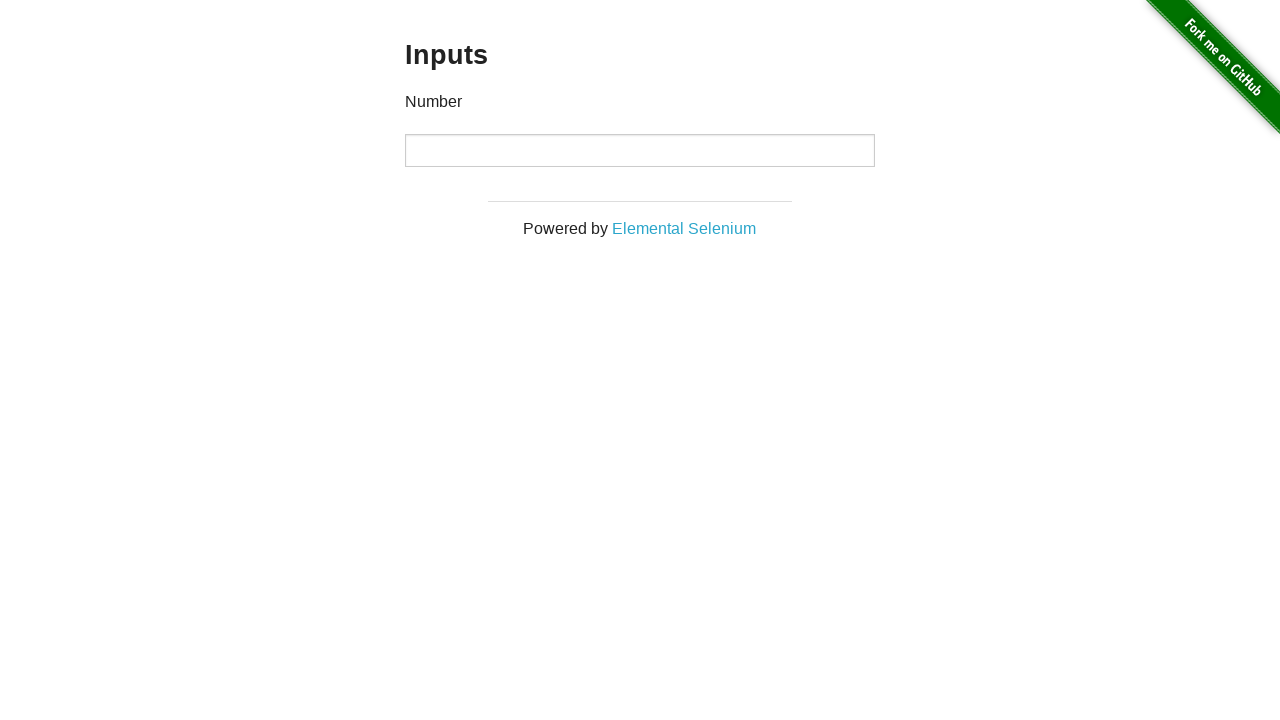

Located the input element
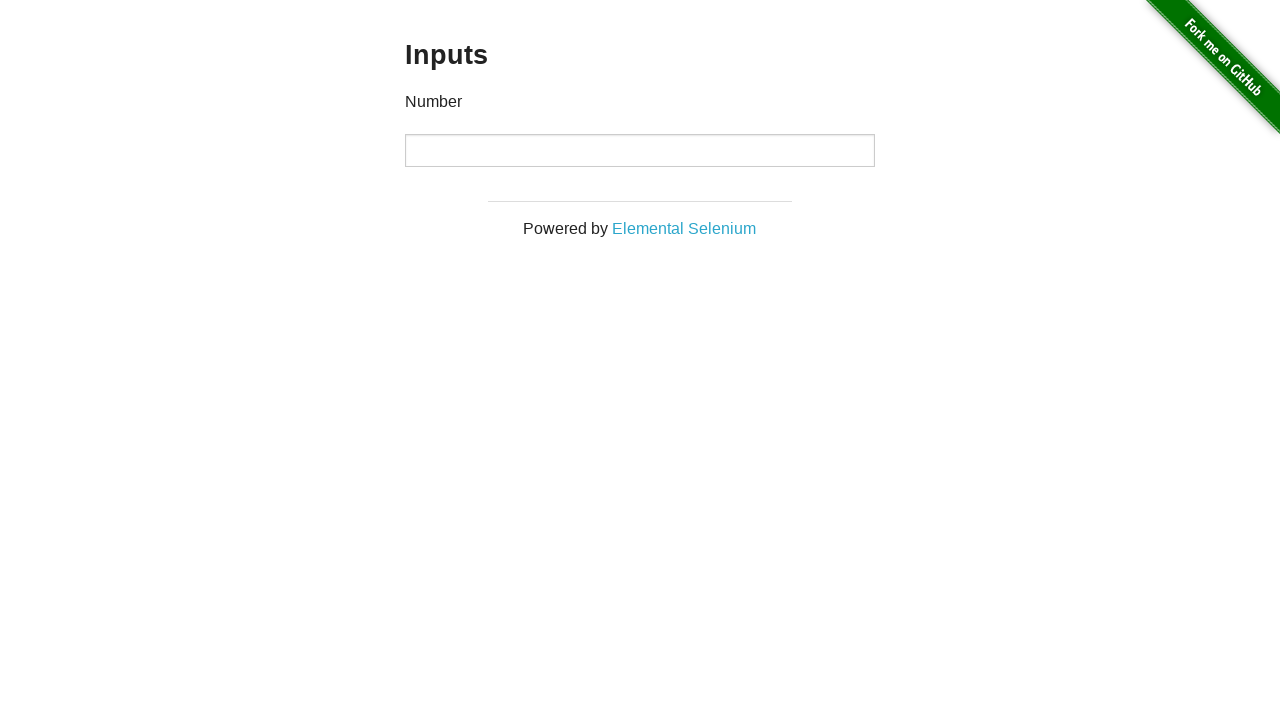

Filled input field with '3' on input >> nth=0
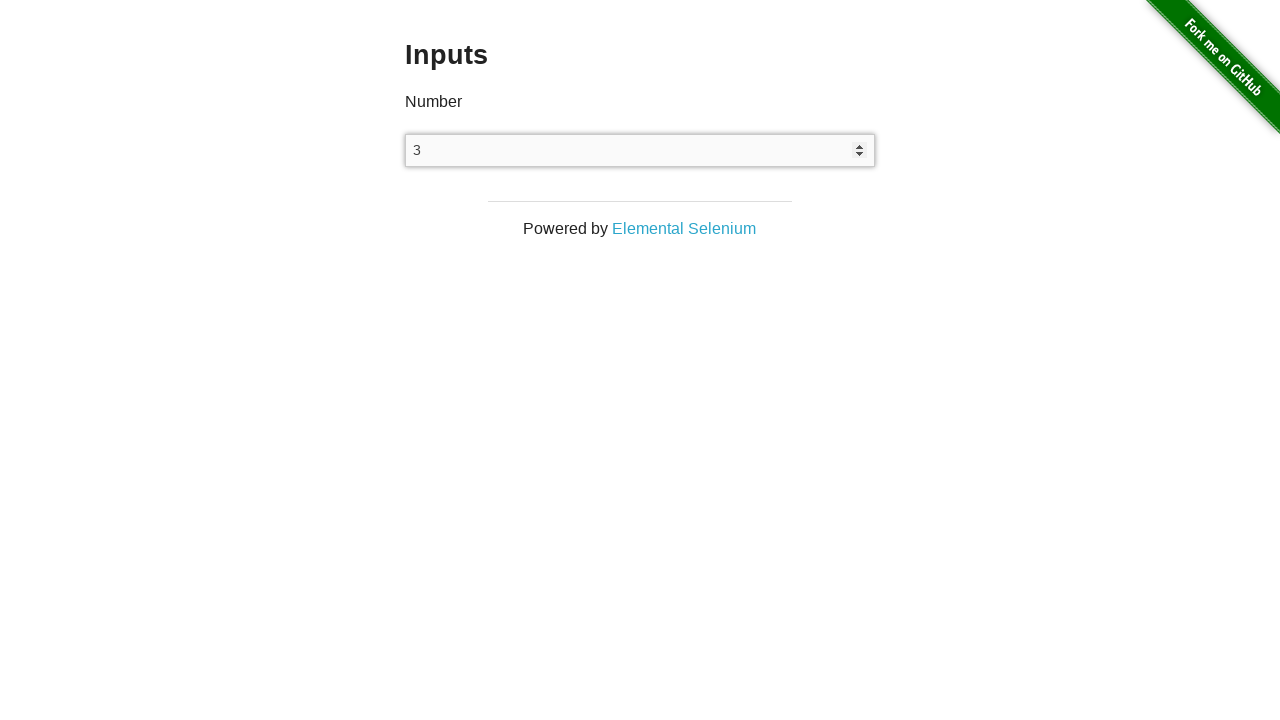

Verified input value is '3'
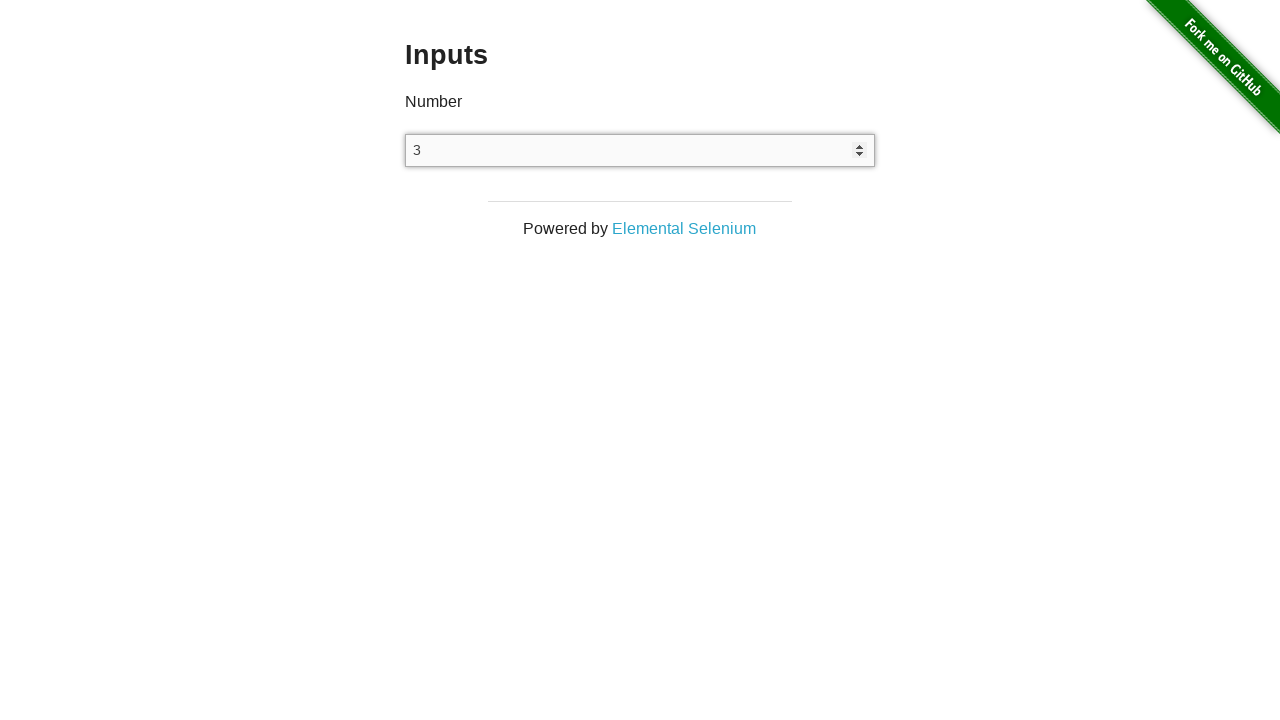

Cleared the input field on input >> nth=0
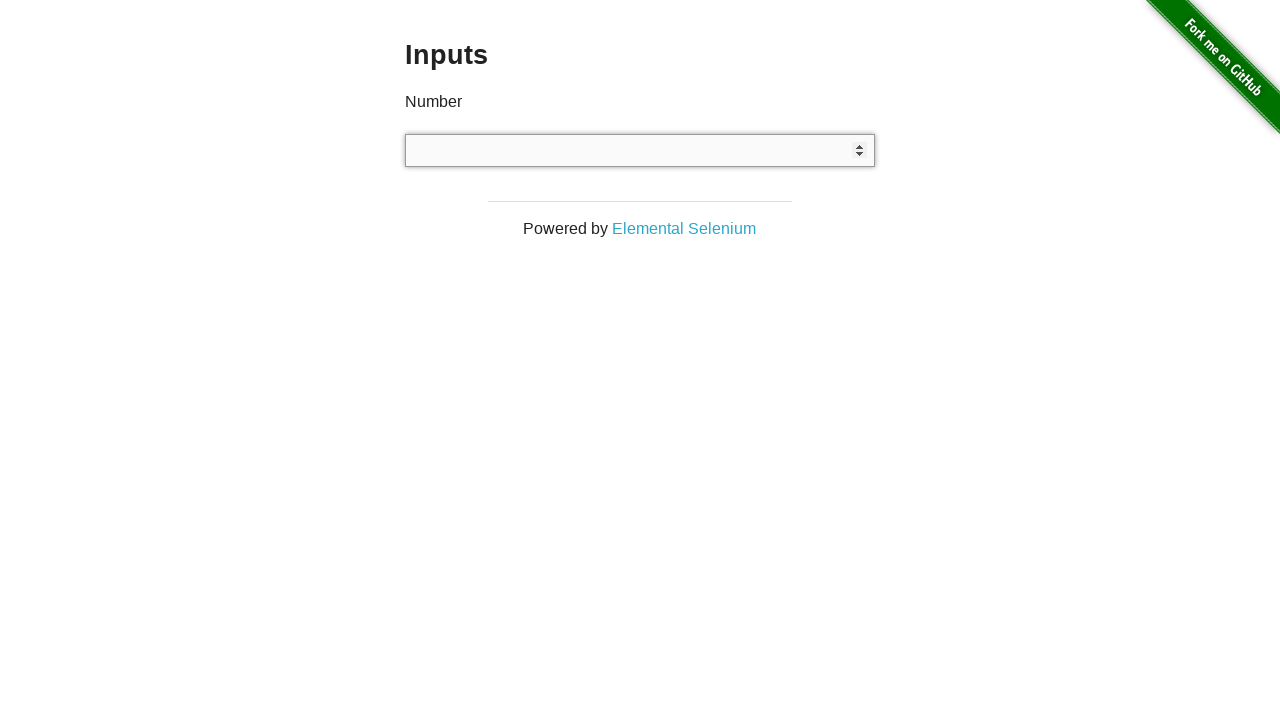

Pressed ArrowUp to increment value on input >> nth=0
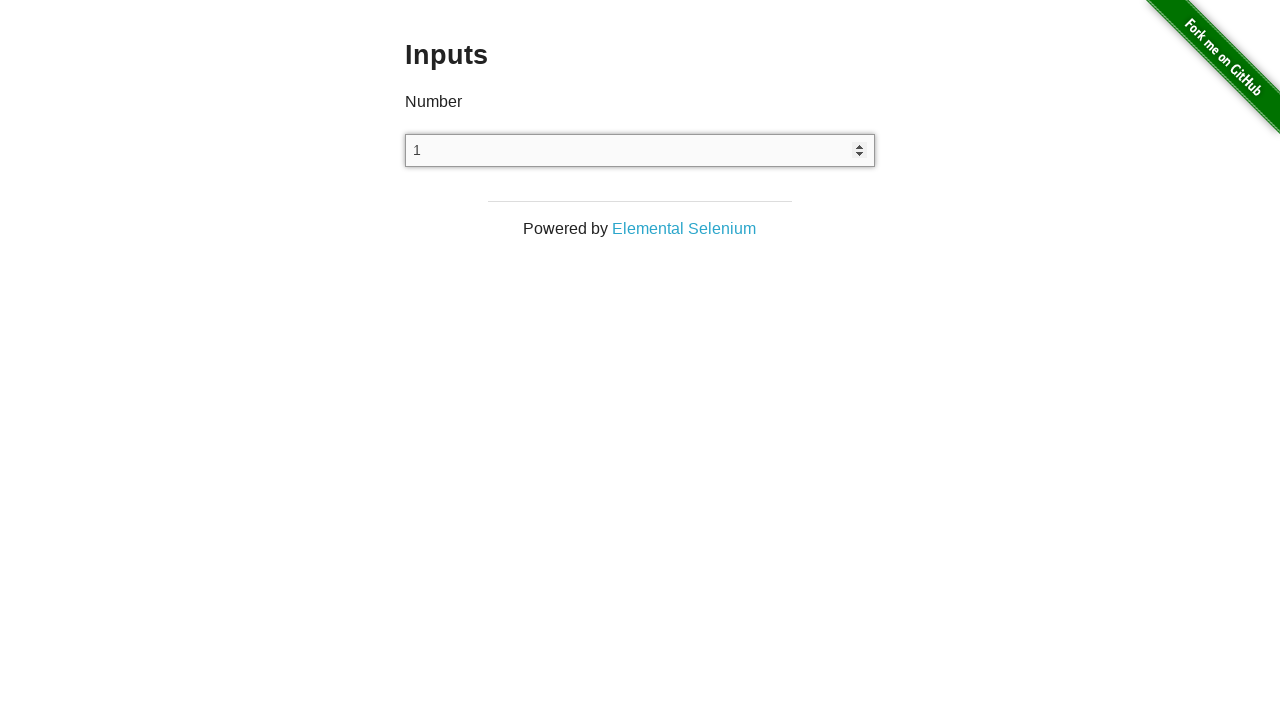

Pressed ArrowUp to increment value on input >> nth=0
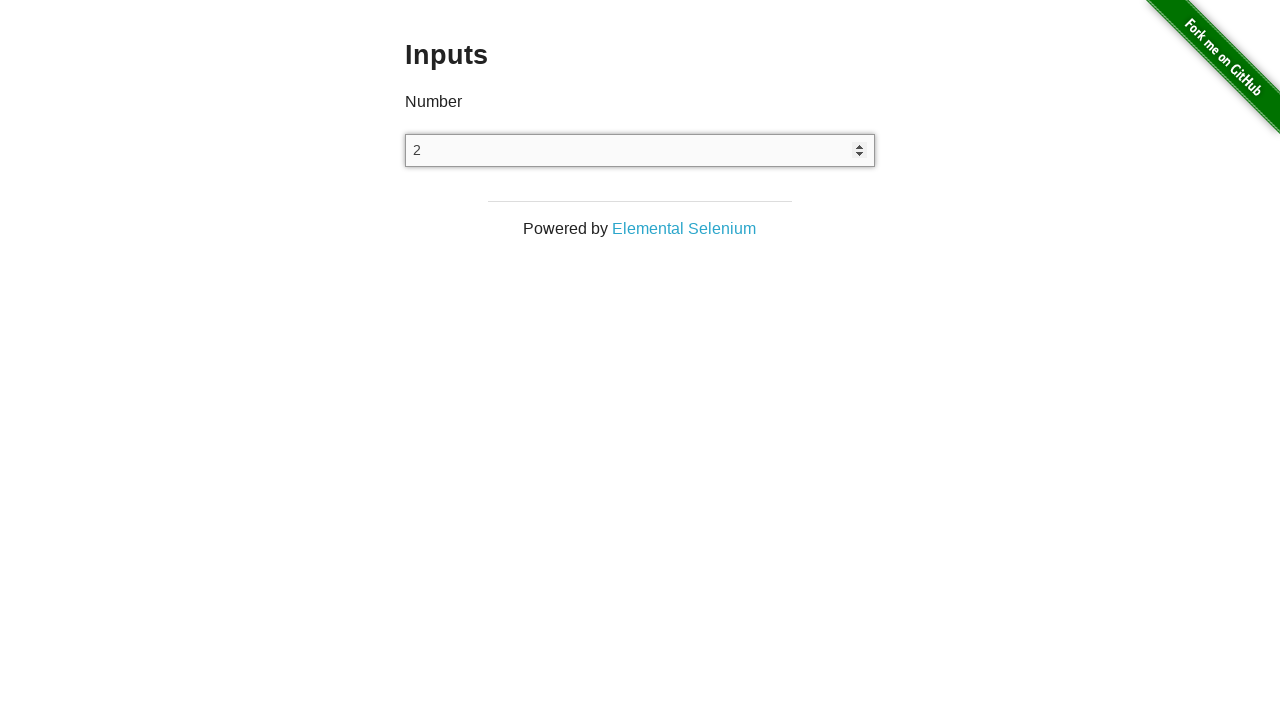

Pressed ArrowUp to increment value on input >> nth=0
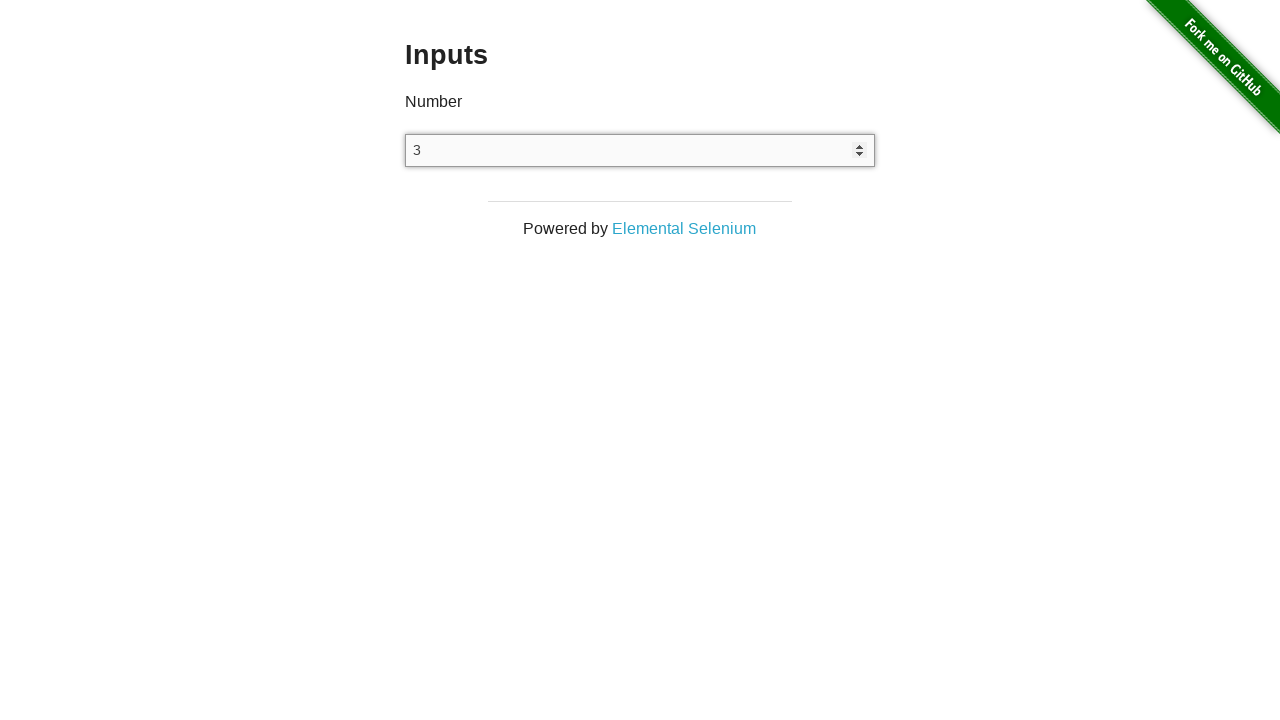

Pressed ArrowUp to increment value on input >> nth=0
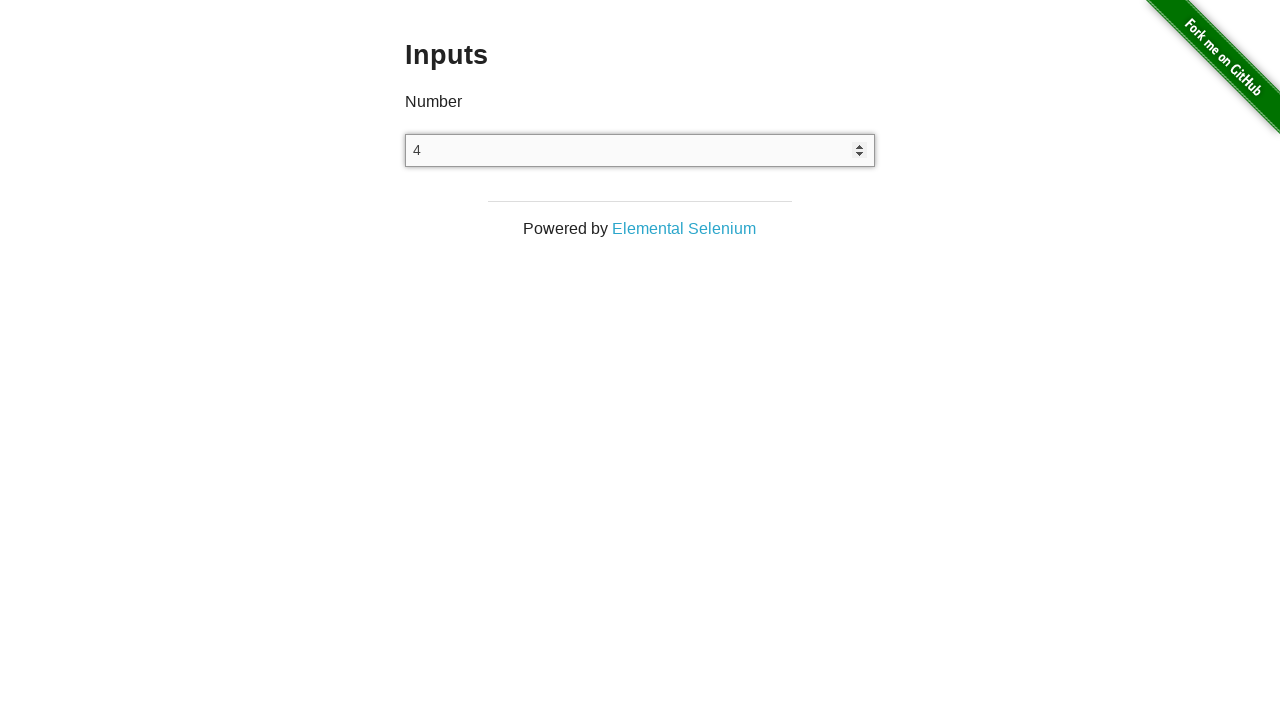

Pressed ArrowUp to increment value on input >> nth=0
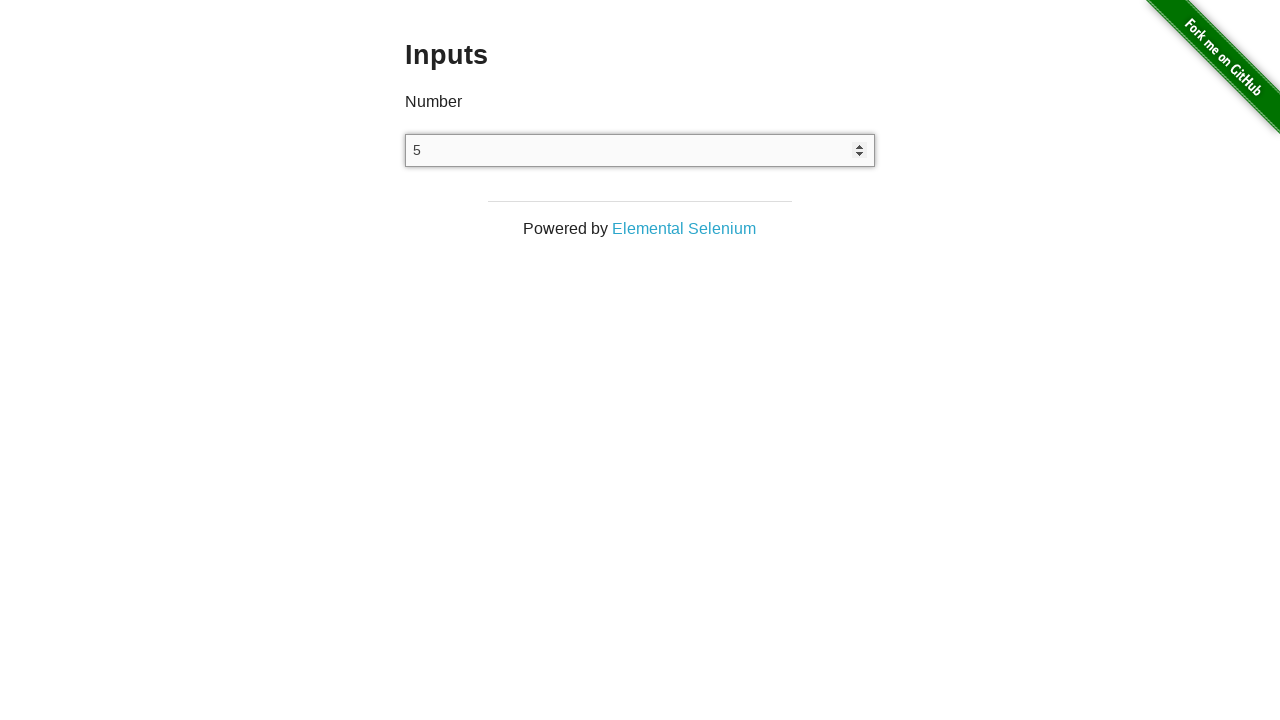

Verified input value is '5' after 5 ArrowUp presses
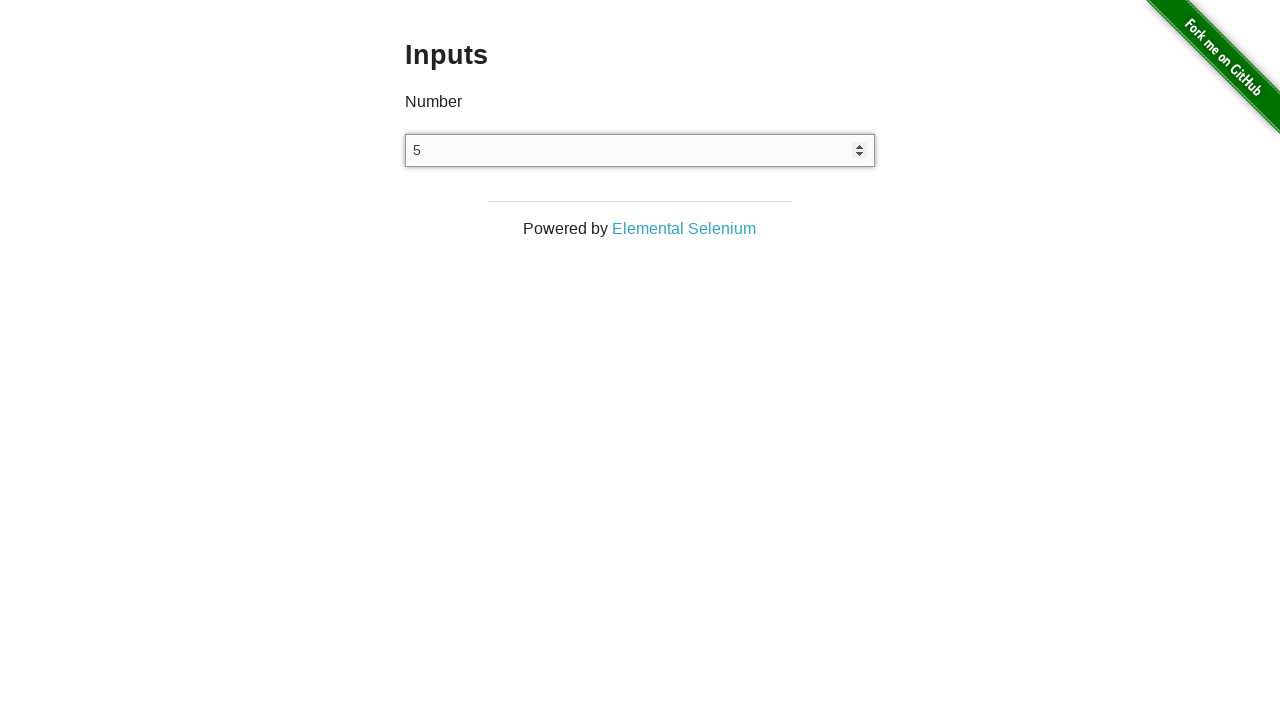

Cleared the input field on input >> nth=0
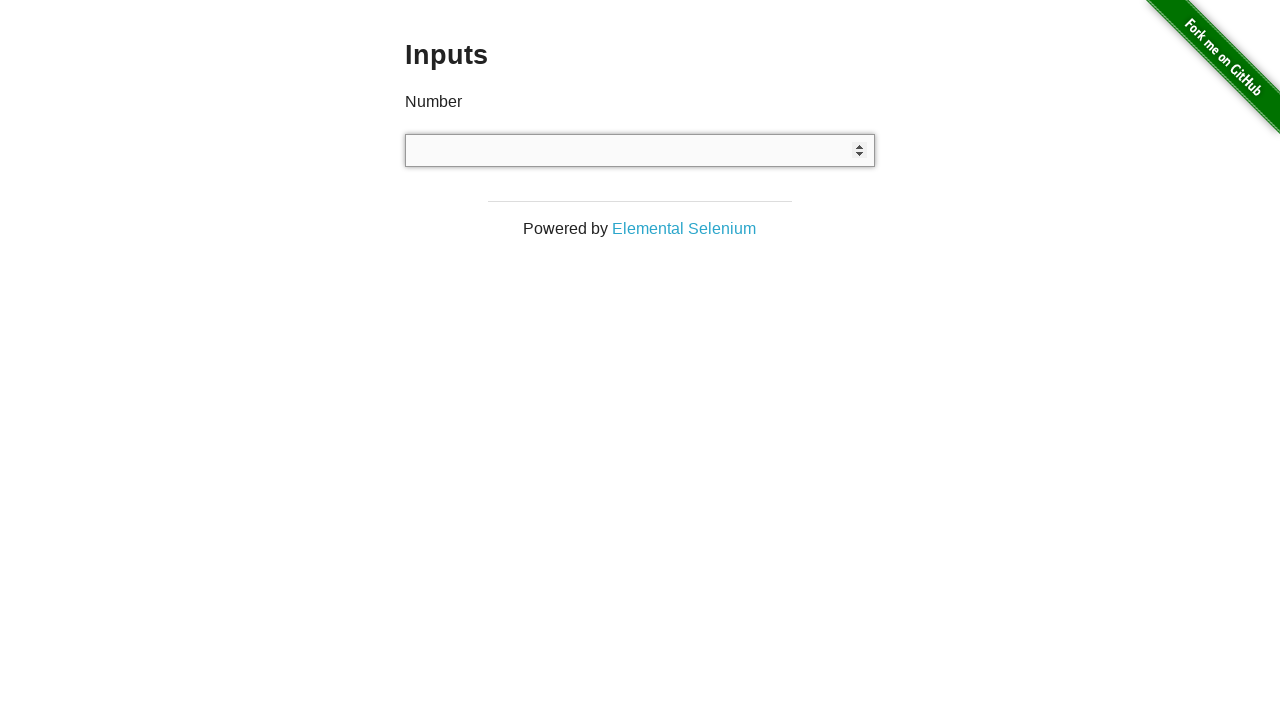

Filled input field with '3' on input >> nth=0
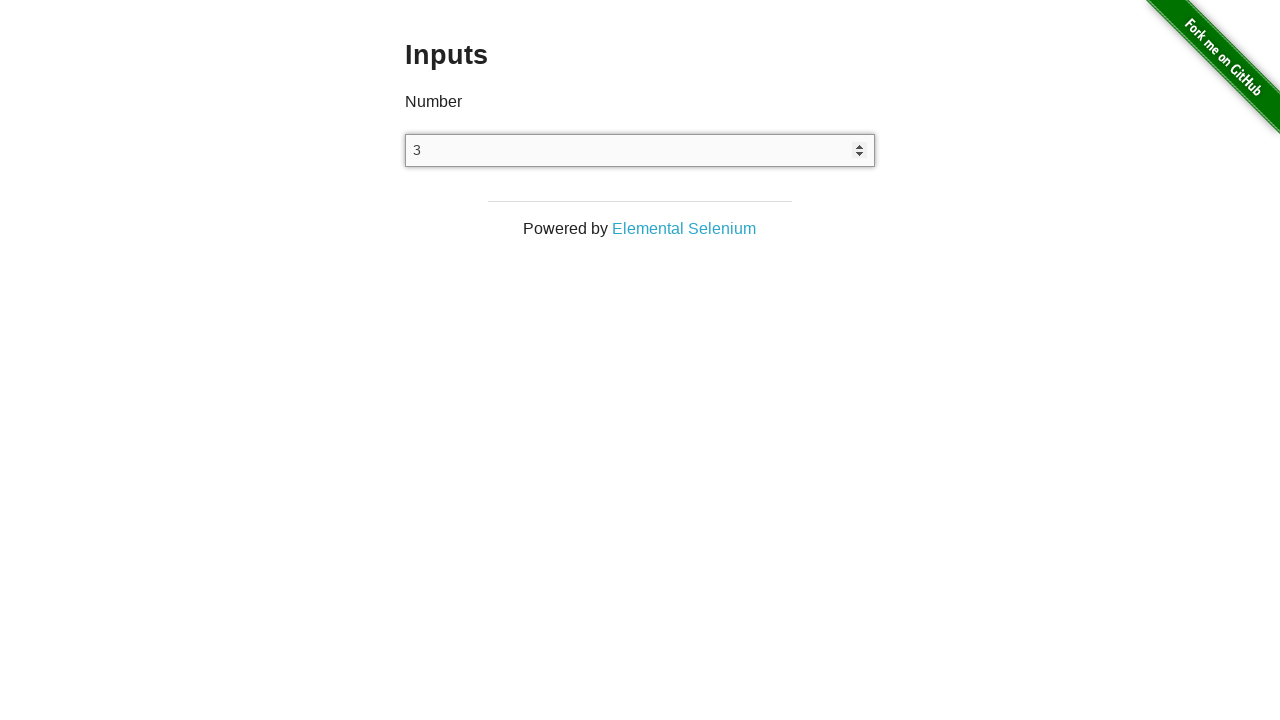

Pressed ArrowDown to decrement value on input >> nth=0
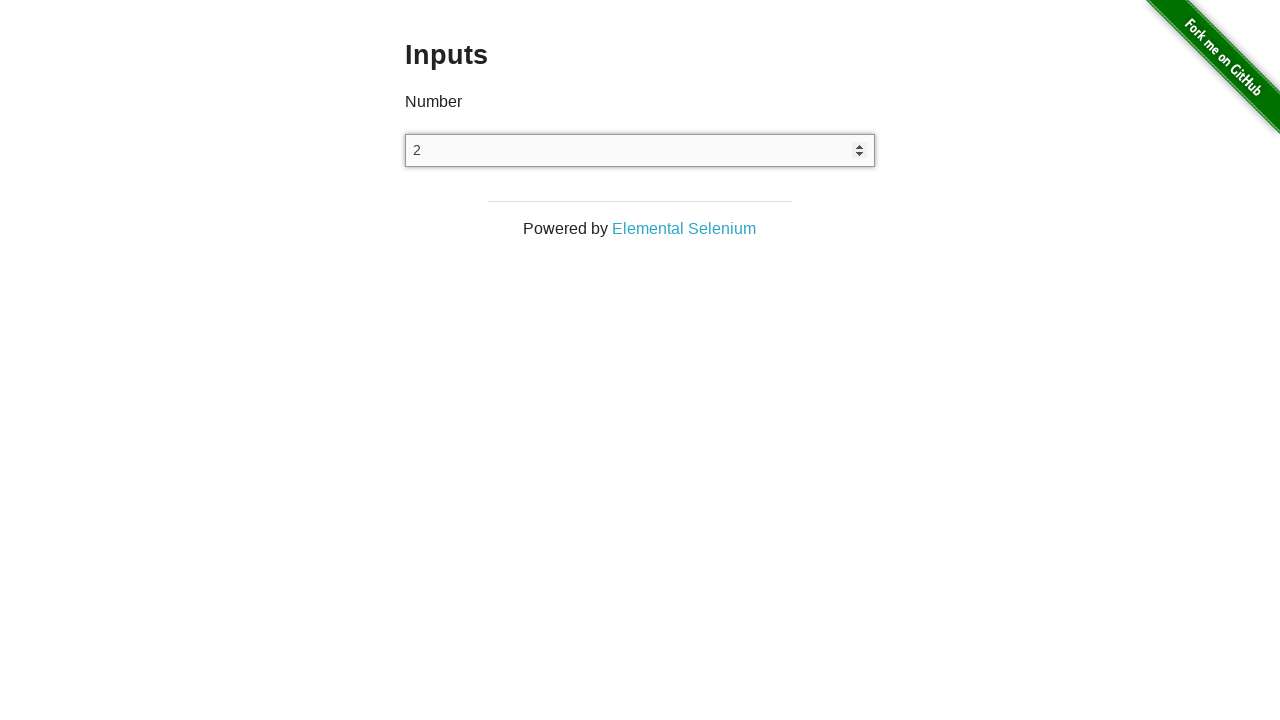

Verified input value is '2' after ArrowDown press
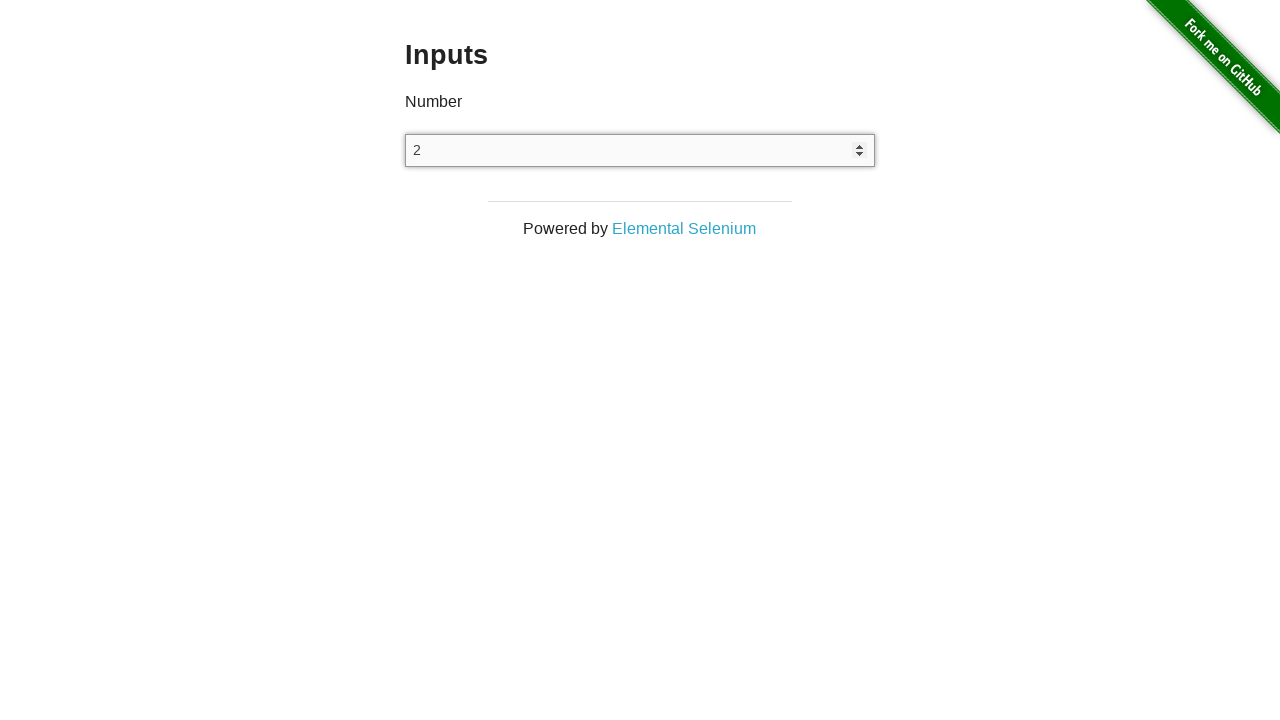

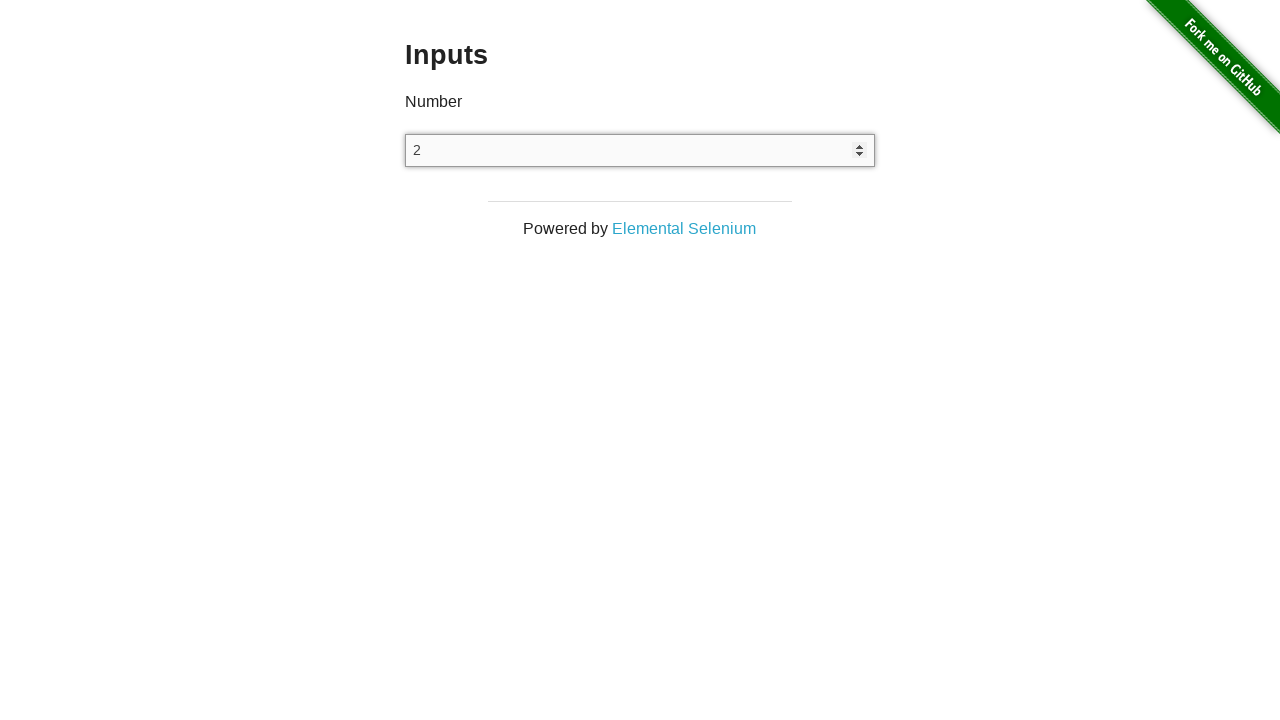